Navigates to TesterHome homepage and waits for the page to load

Starting URL: https://testerhome.com/

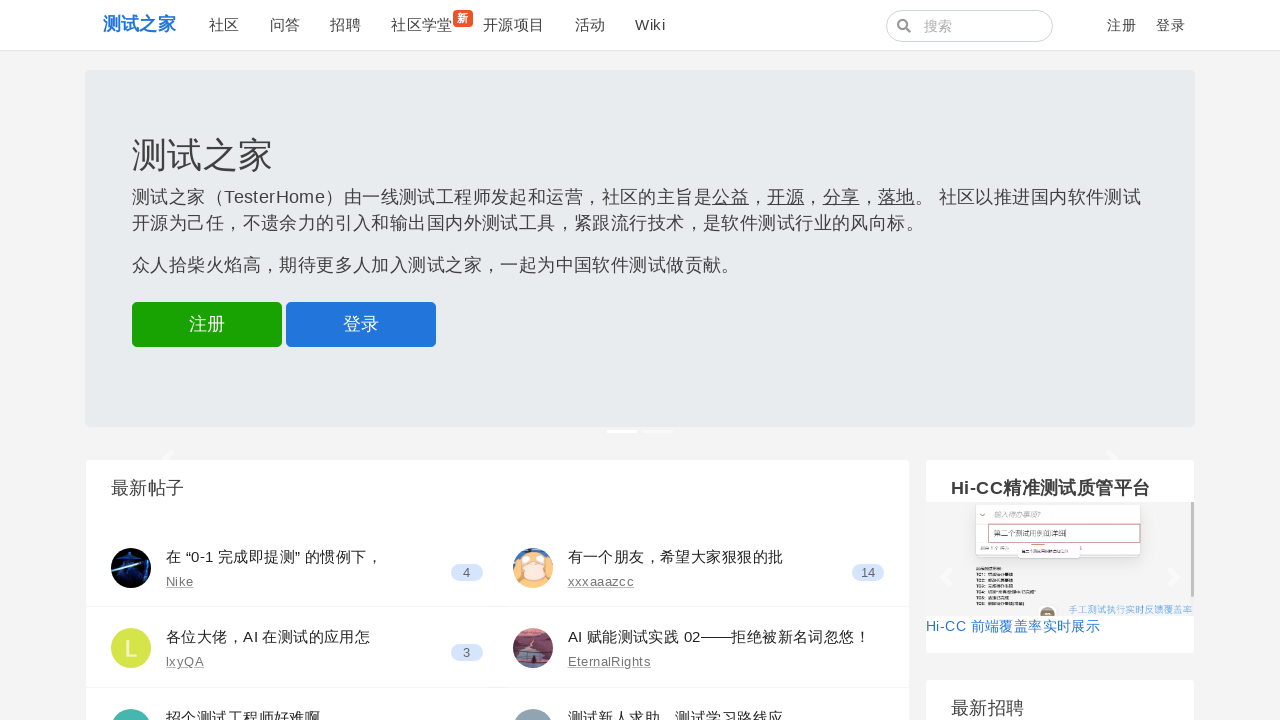

Waited for page to fully load with networkidle state
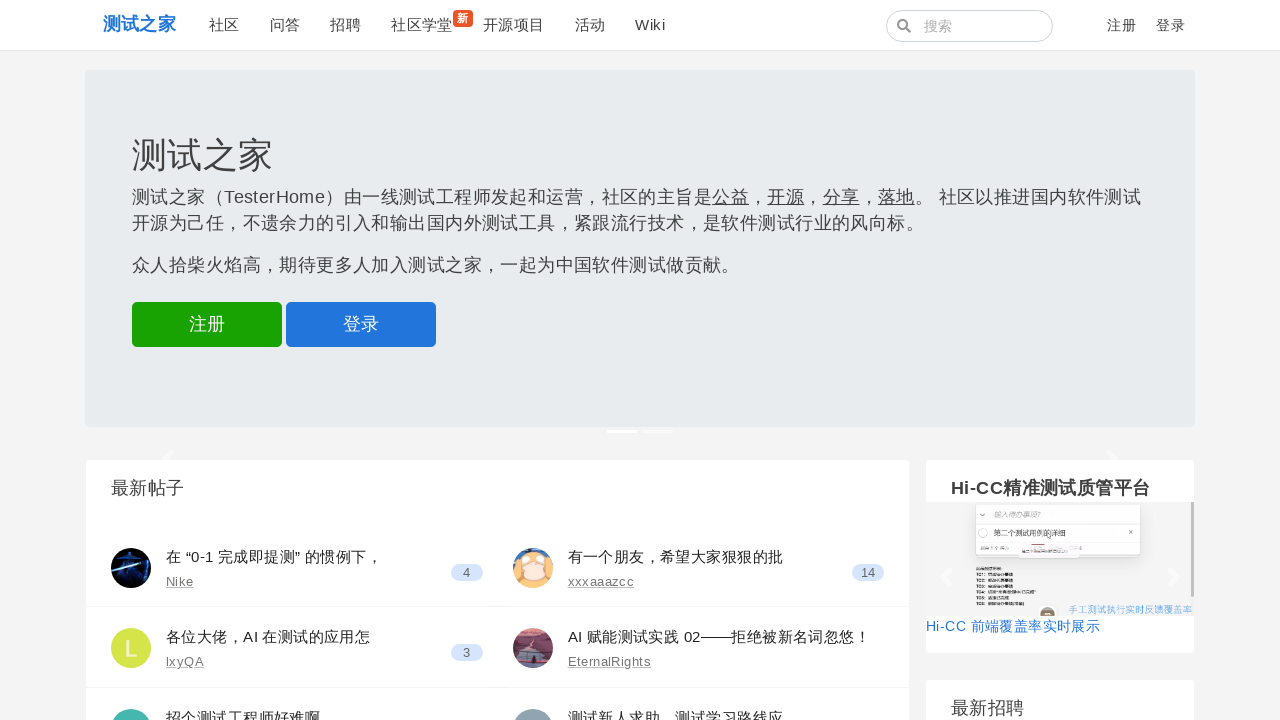

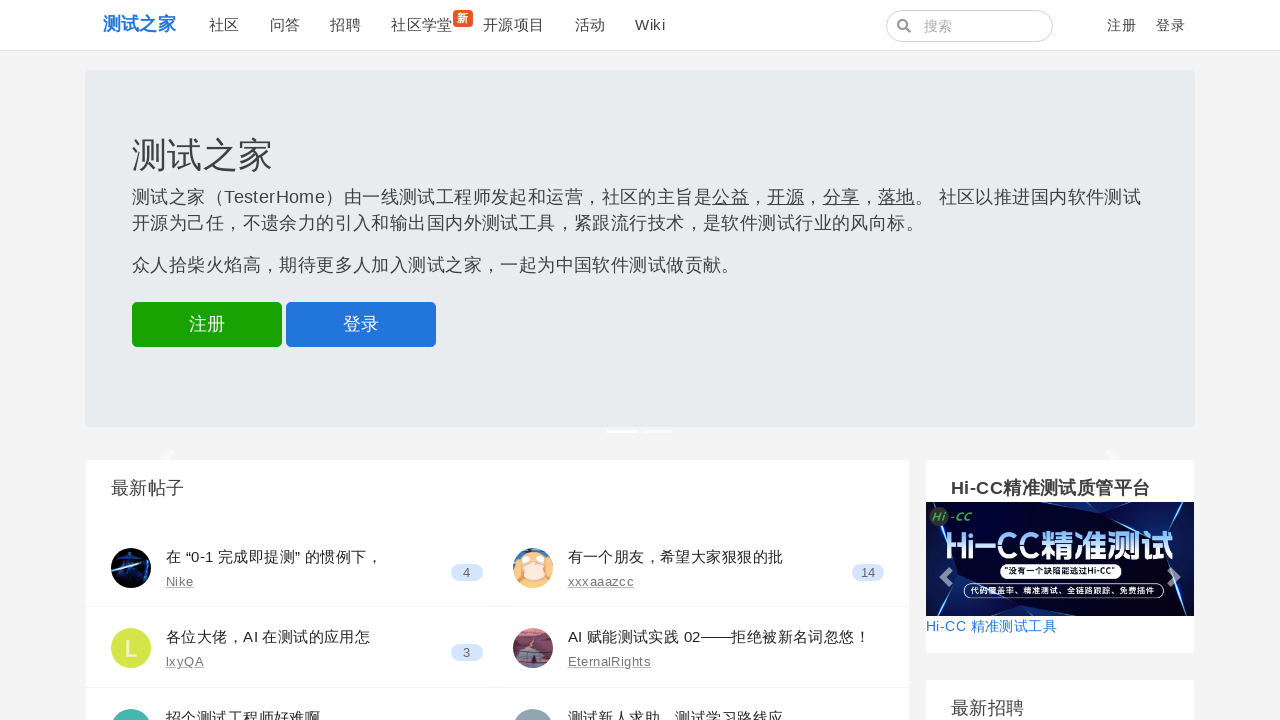